Tests element locator functionality by finding elements using className and XPath selectors on a test page

Starting URL: https://kristinek.github.io/site/examples/locators

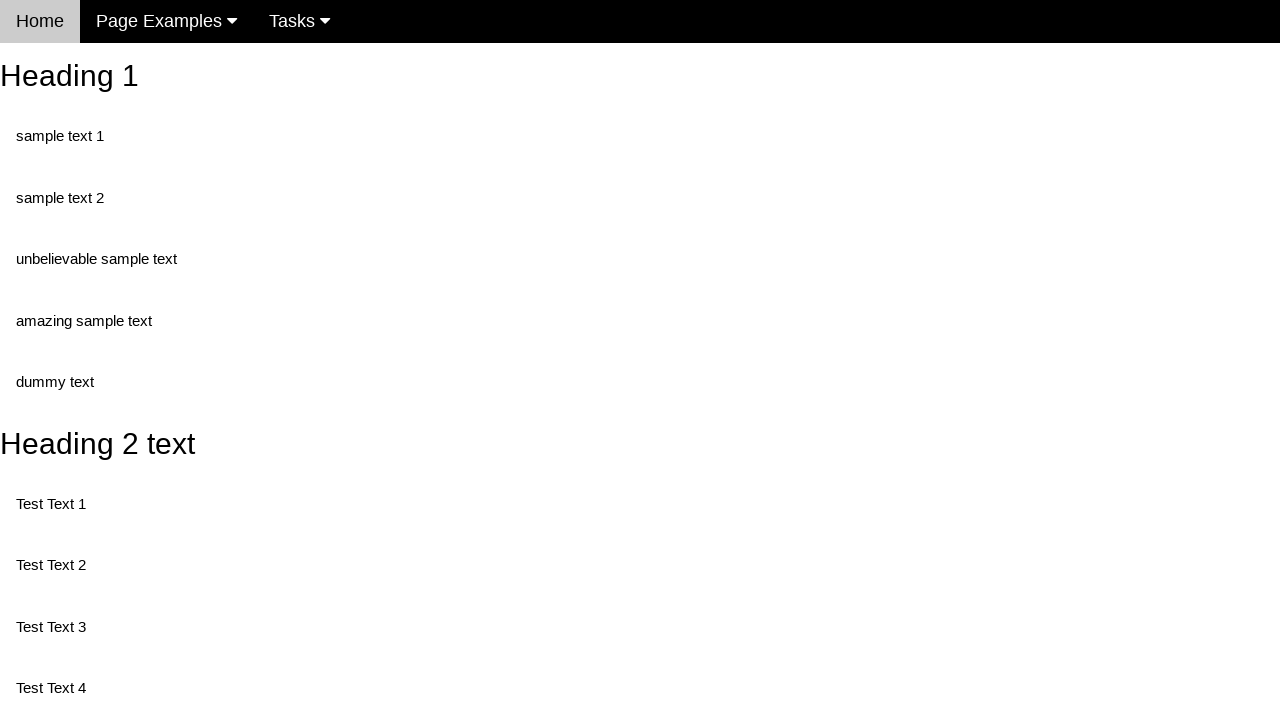

Navigated to locators example page
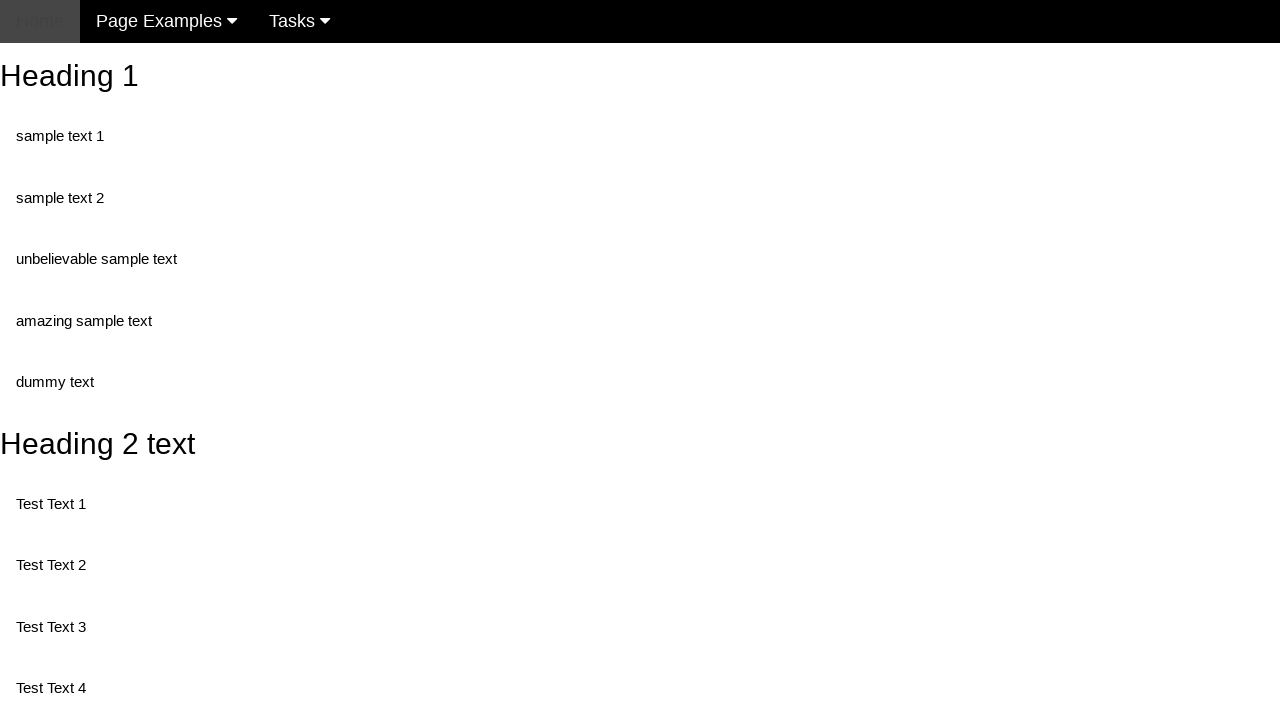

Located element with className selector '.text.unbelievable'
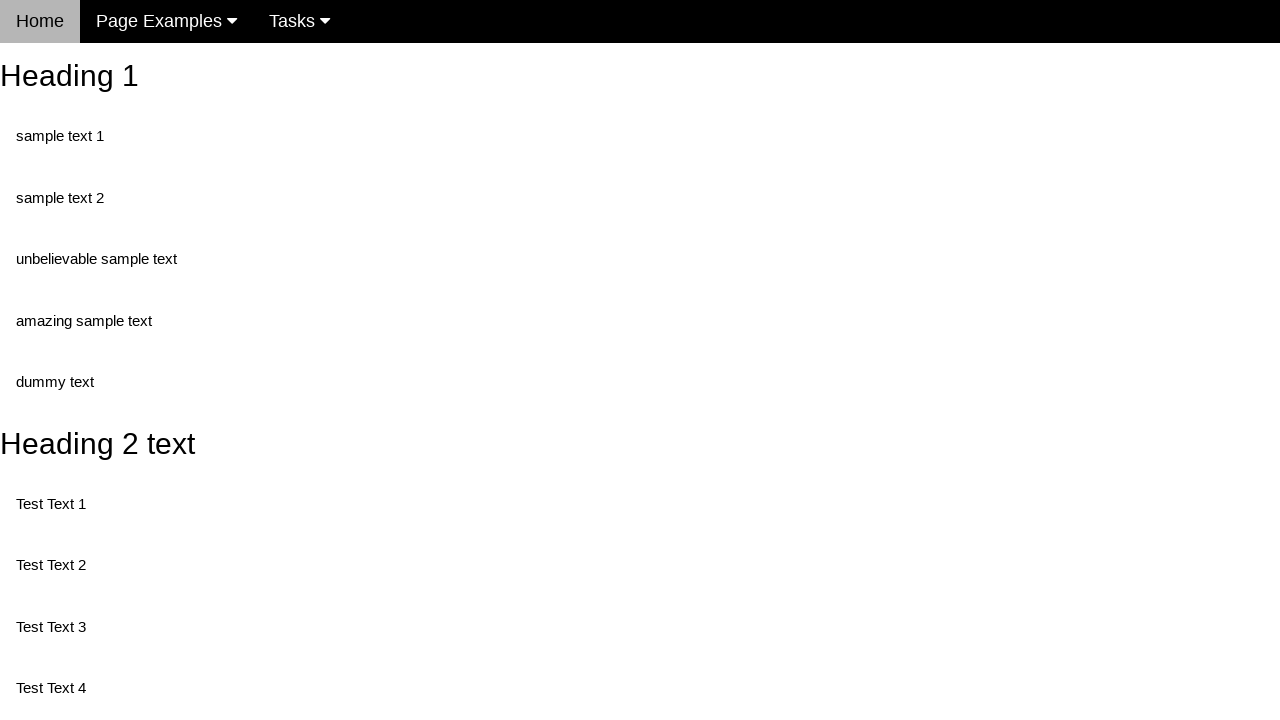

Located button element using XPath selector
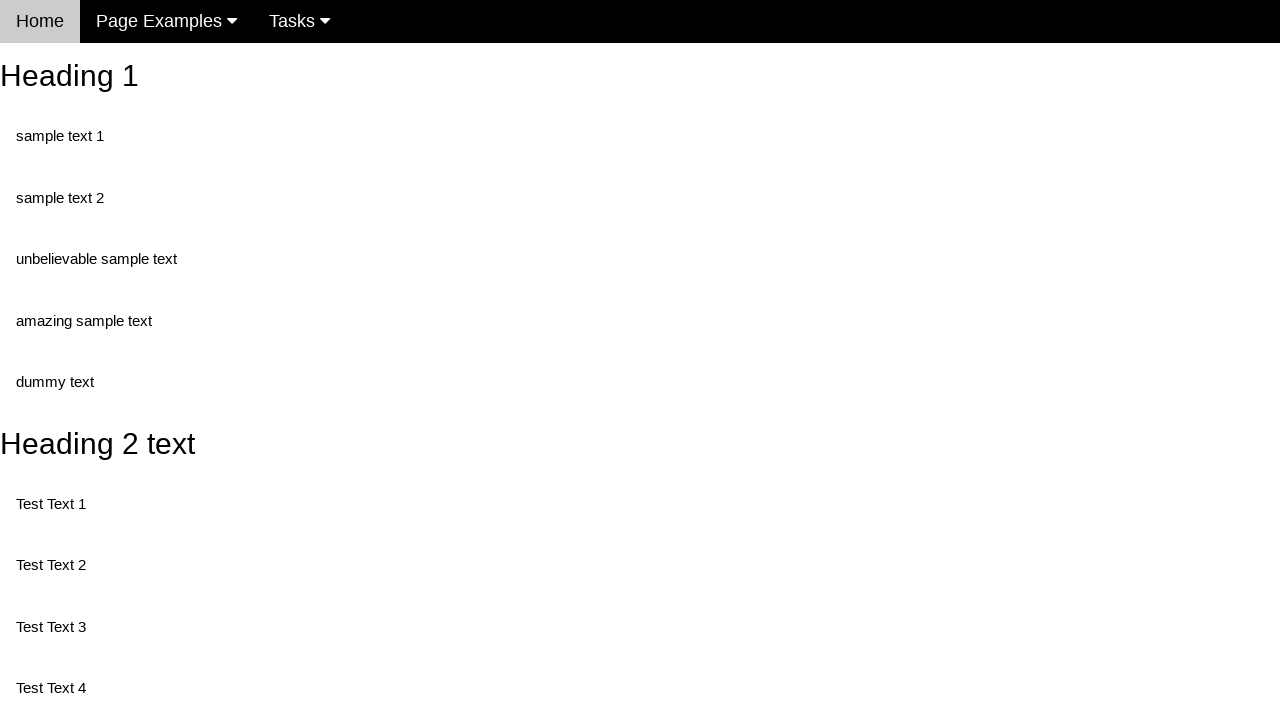

Verified text.unbelievable element exists and is visible
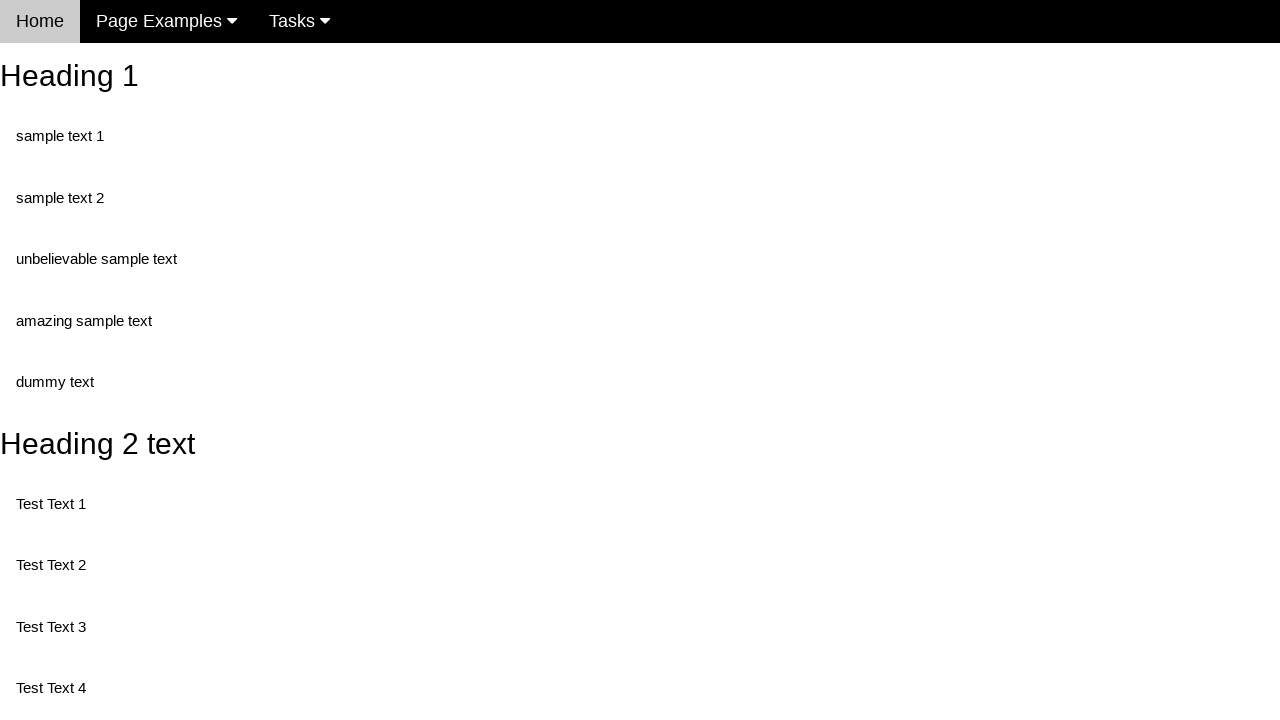

Verified button element exists and is visible
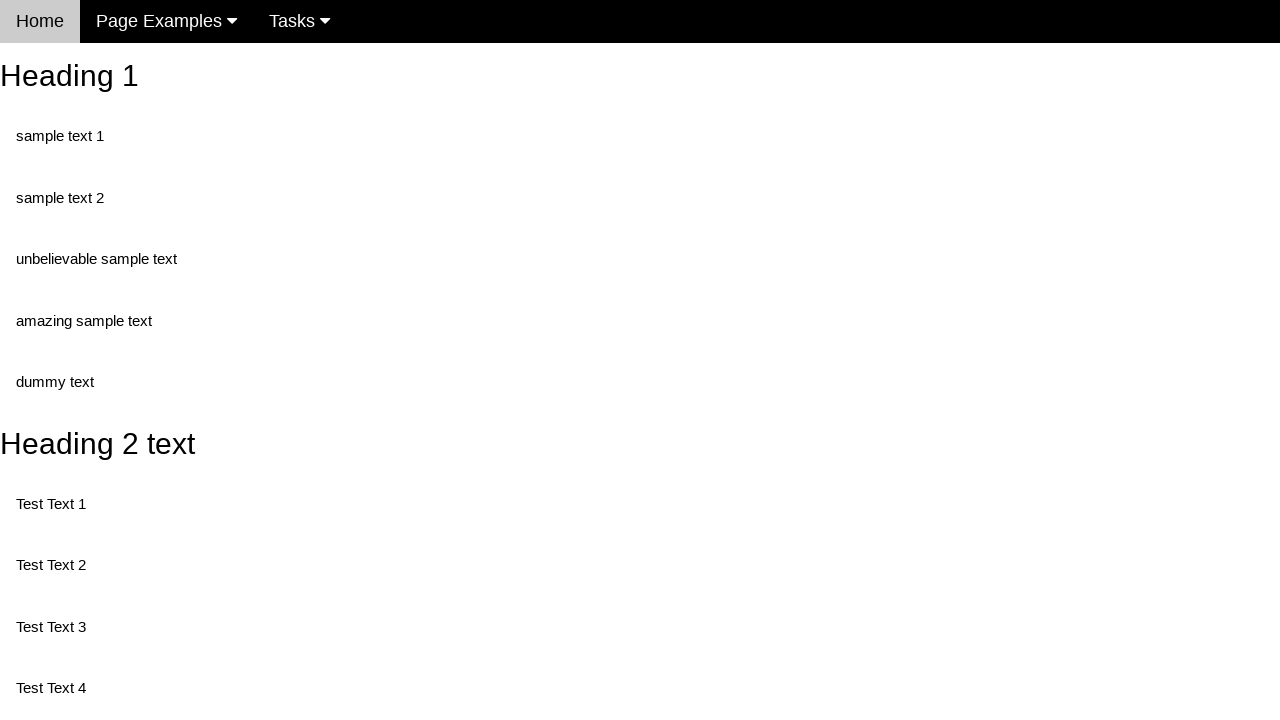

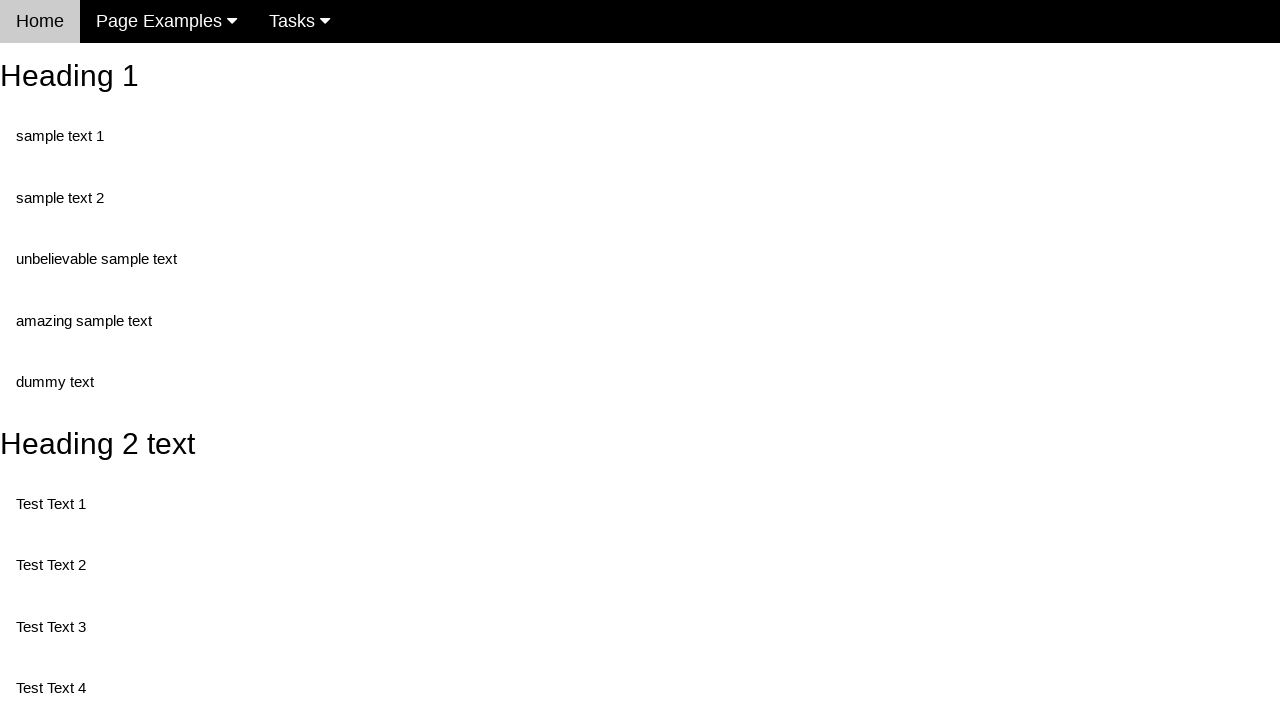